Tests that the complete all checkbox updates its state when individual items are completed or cleared

Starting URL: https://demo.playwright.dev/todomvc

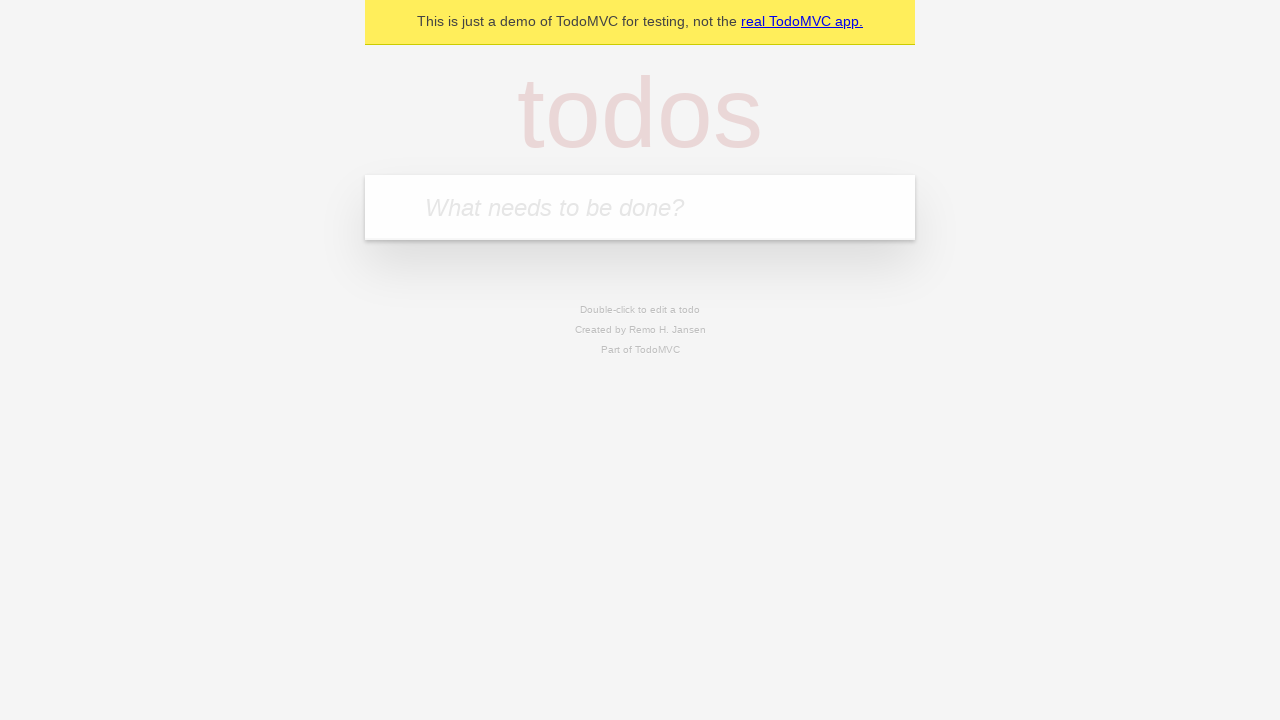

Filled todo input with 'buy some cheese' on internal:attr=[placeholder="What needs to be done?"i]
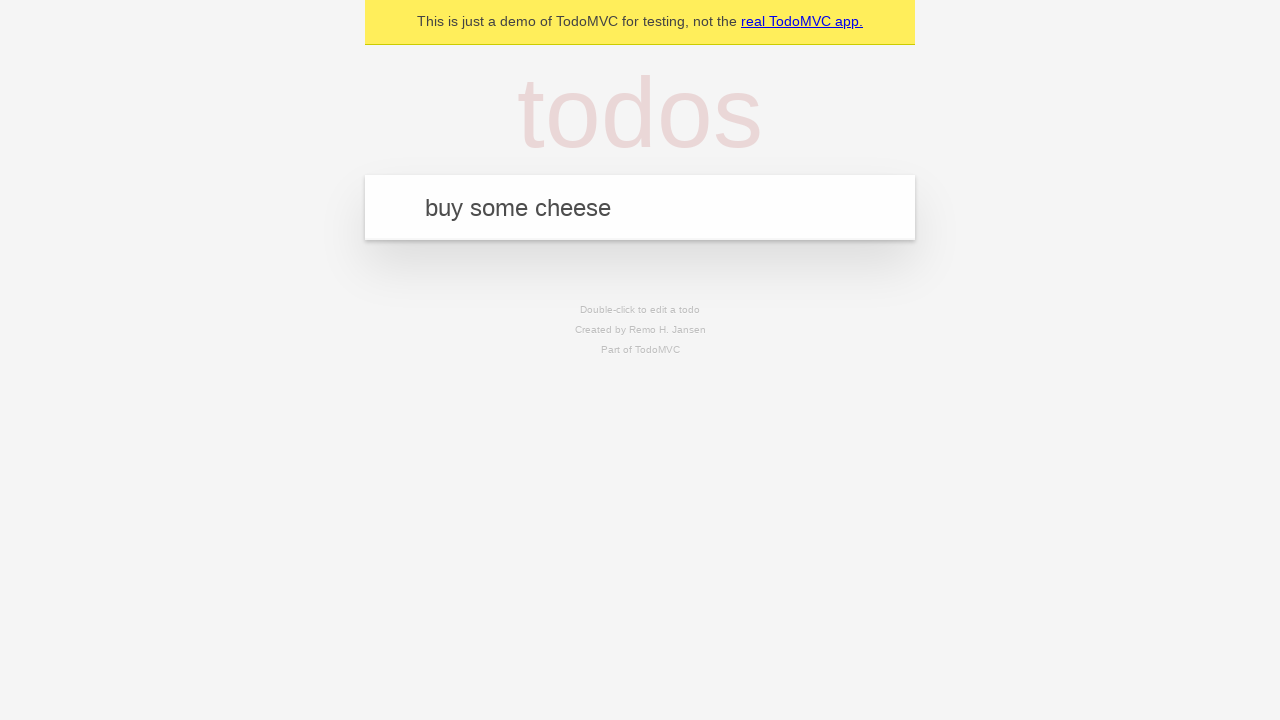

Pressed Enter to add first todo item on internal:attr=[placeholder="What needs to be done?"i]
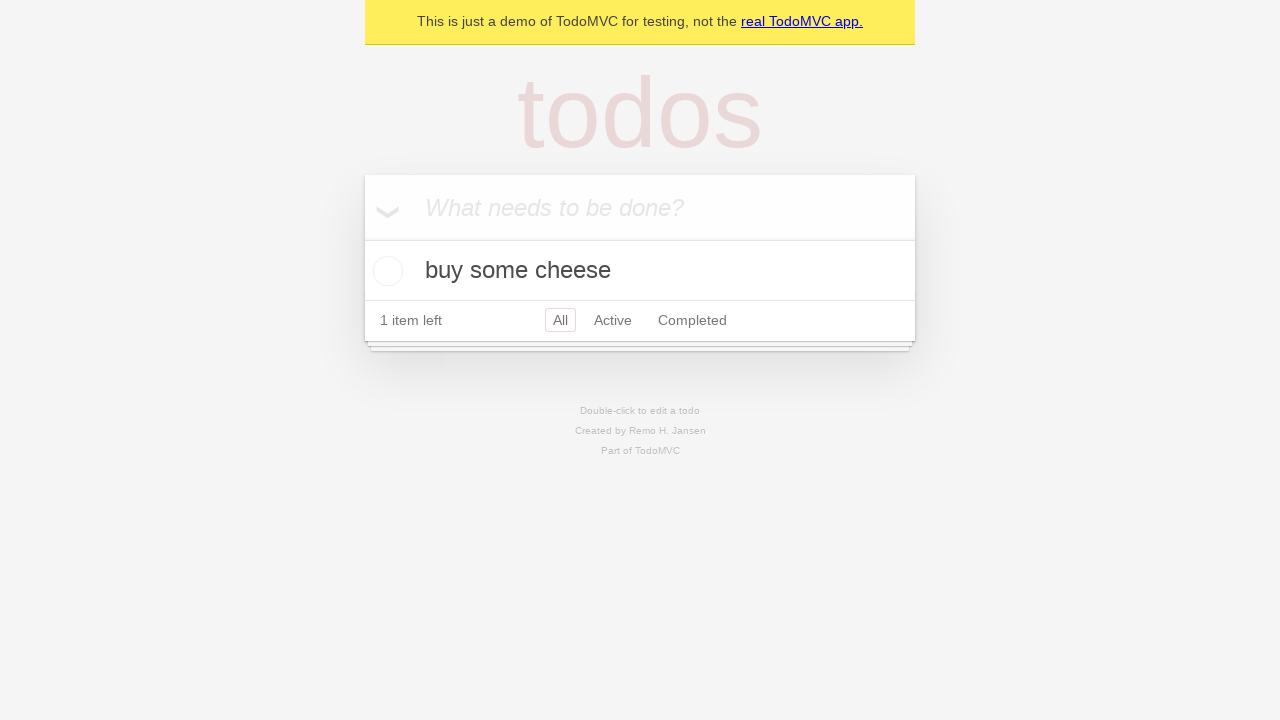

Filled todo input with 'feed the cat' on internal:attr=[placeholder="What needs to be done?"i]
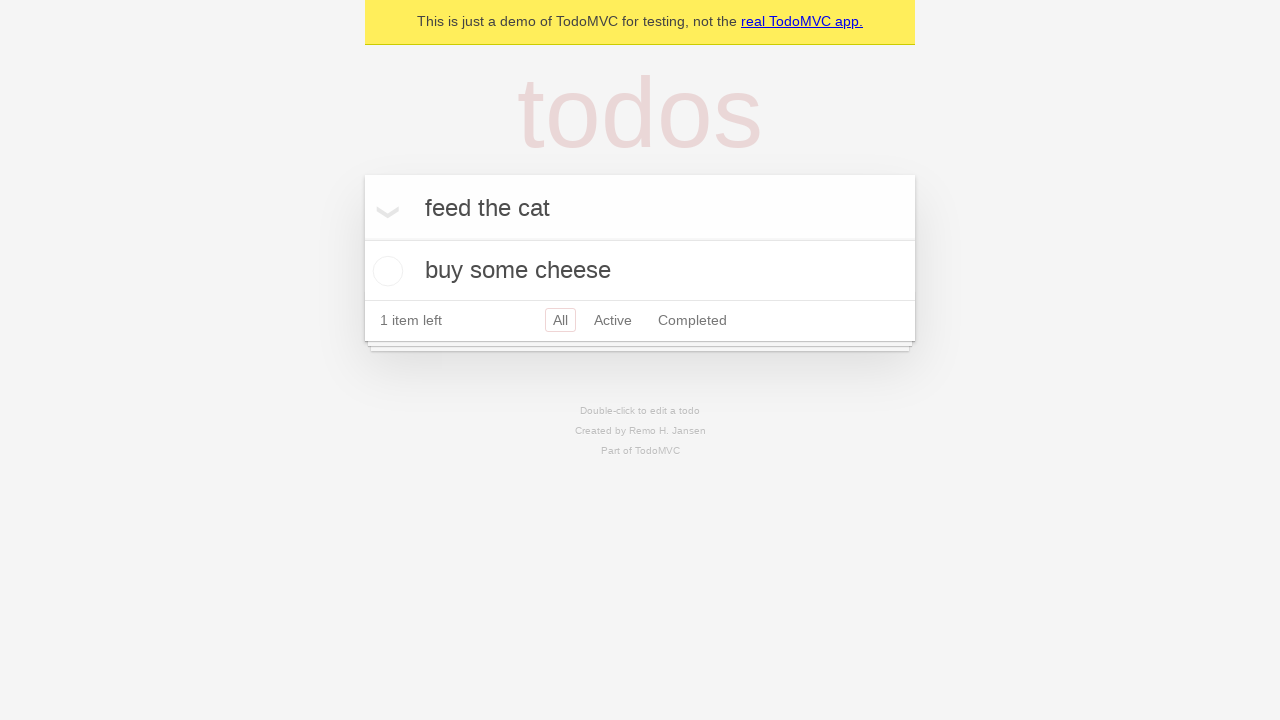

Pressed Enter to add second todo item on internal:attr=[placeholder="What needs to be done?"i]
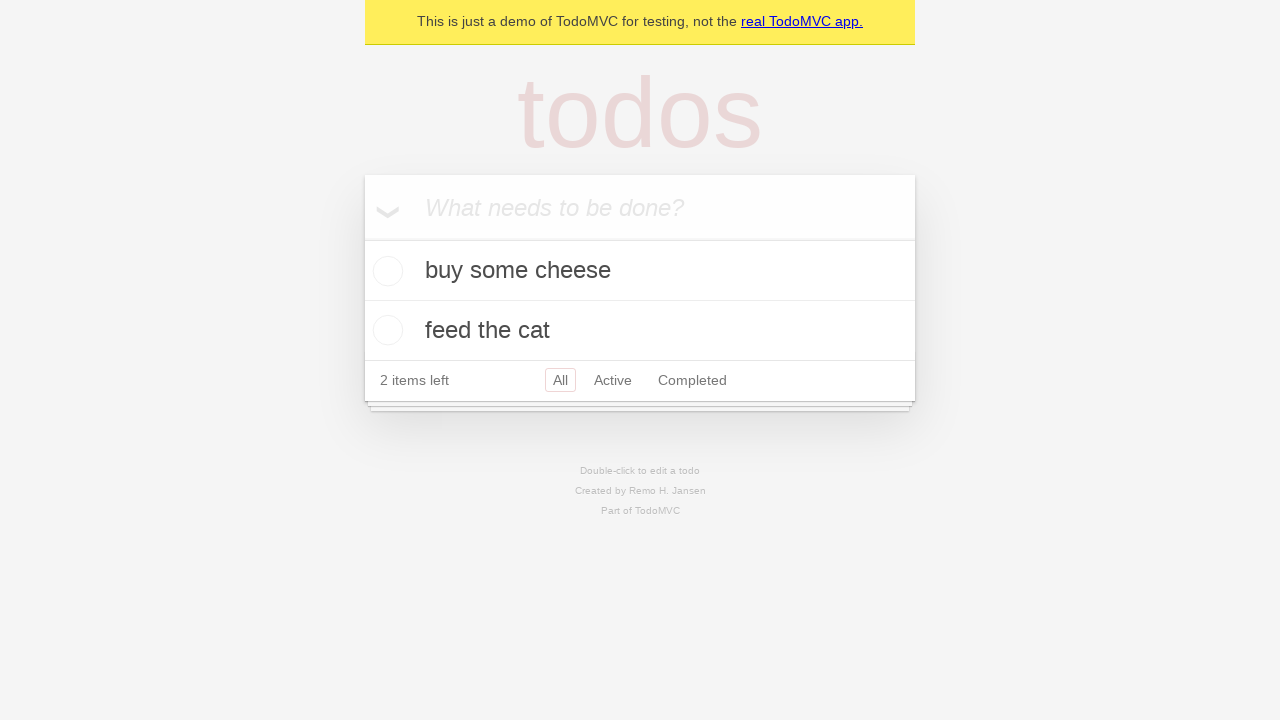

Filled todo input with 'book a doctors appointment' on internal:attr=[placeholder="What needs to be done?"i]
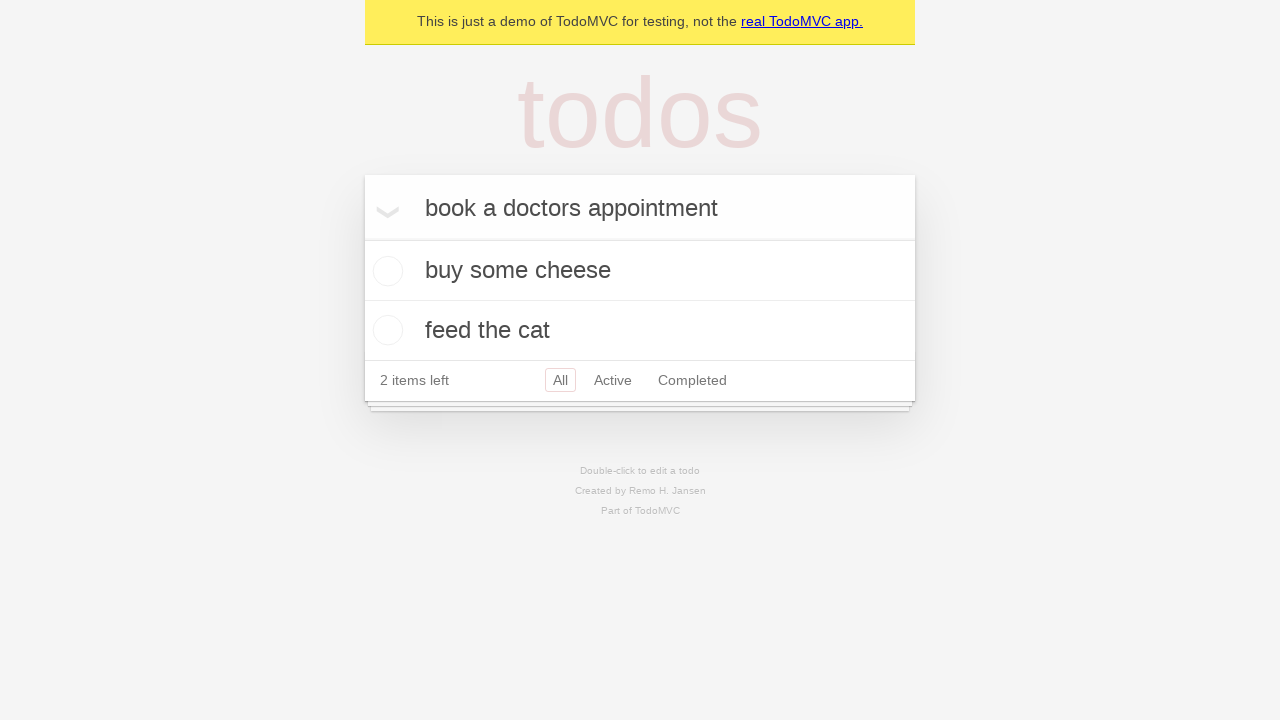

Pressed Enter to add third todo item on internal:attr=[placeholder="What needs to be done?"i]
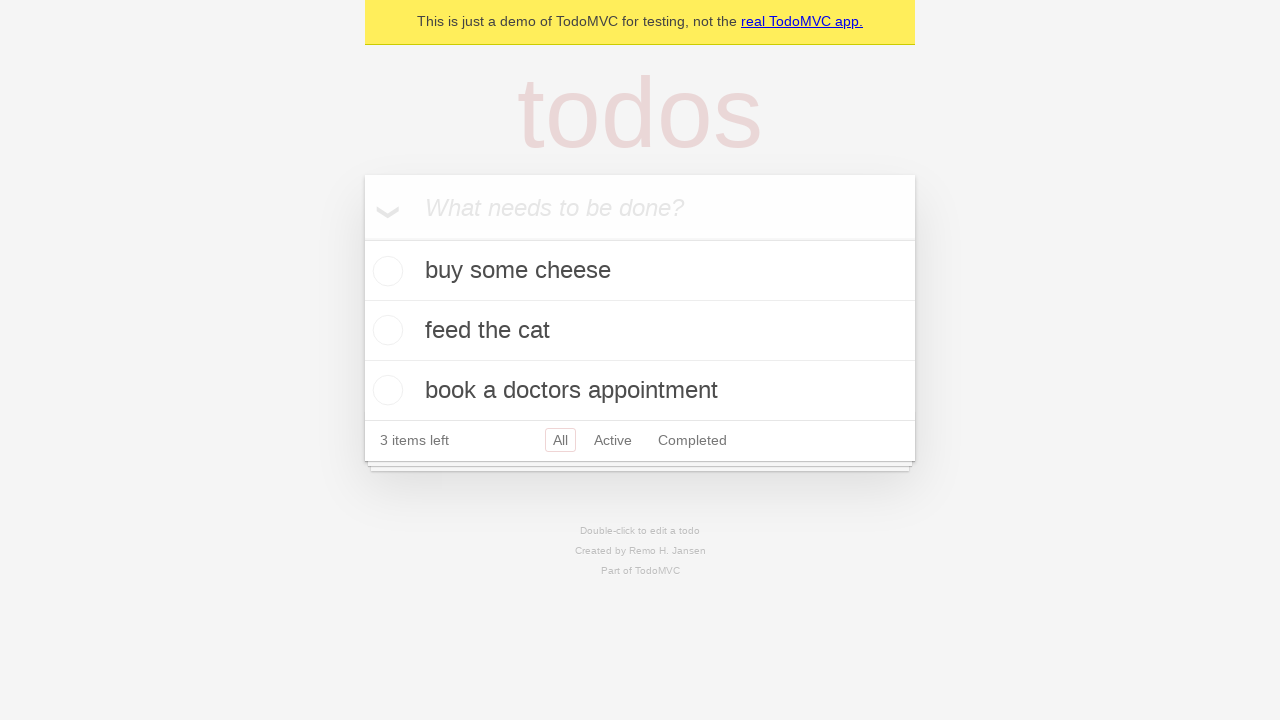

Checked 'Mark all as complete' checkbox at (362, 238) on internal:label="Mark all as complete"i
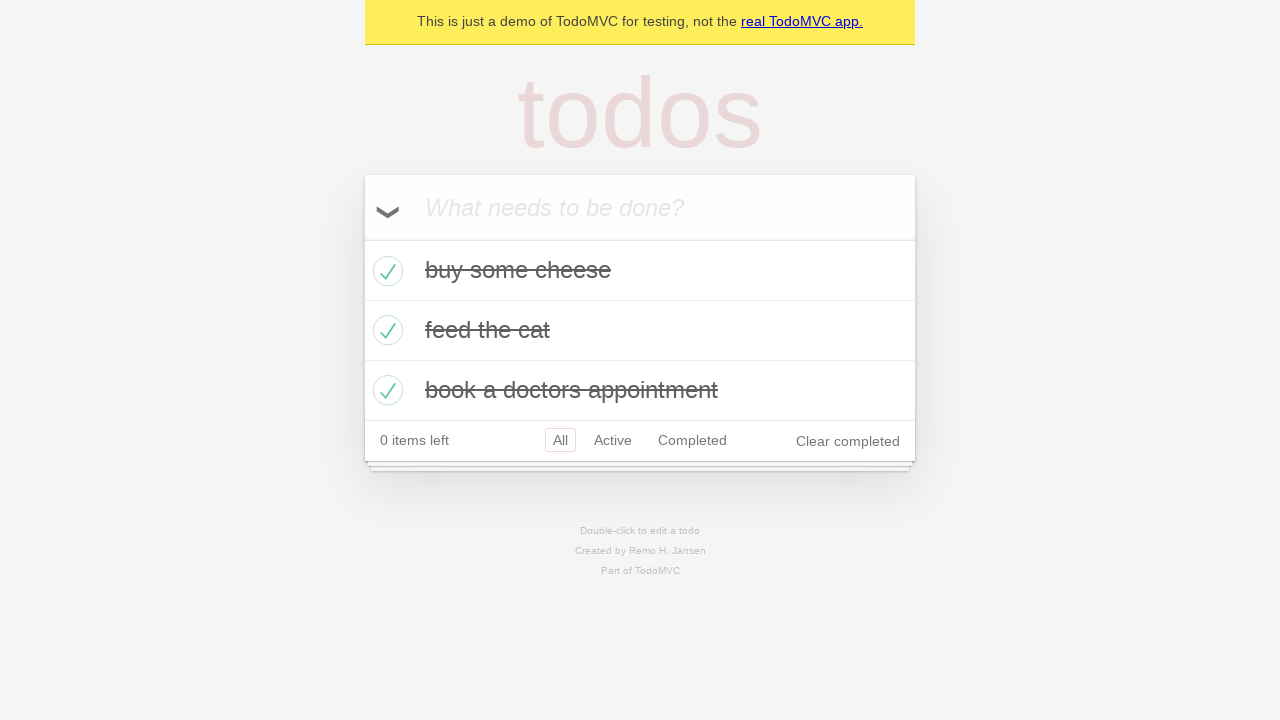

Unchecked first todo item at (385, 271) on internal:testid=[data-testid="todo-item"s] >> nth=0 >> internal:role=checkbox
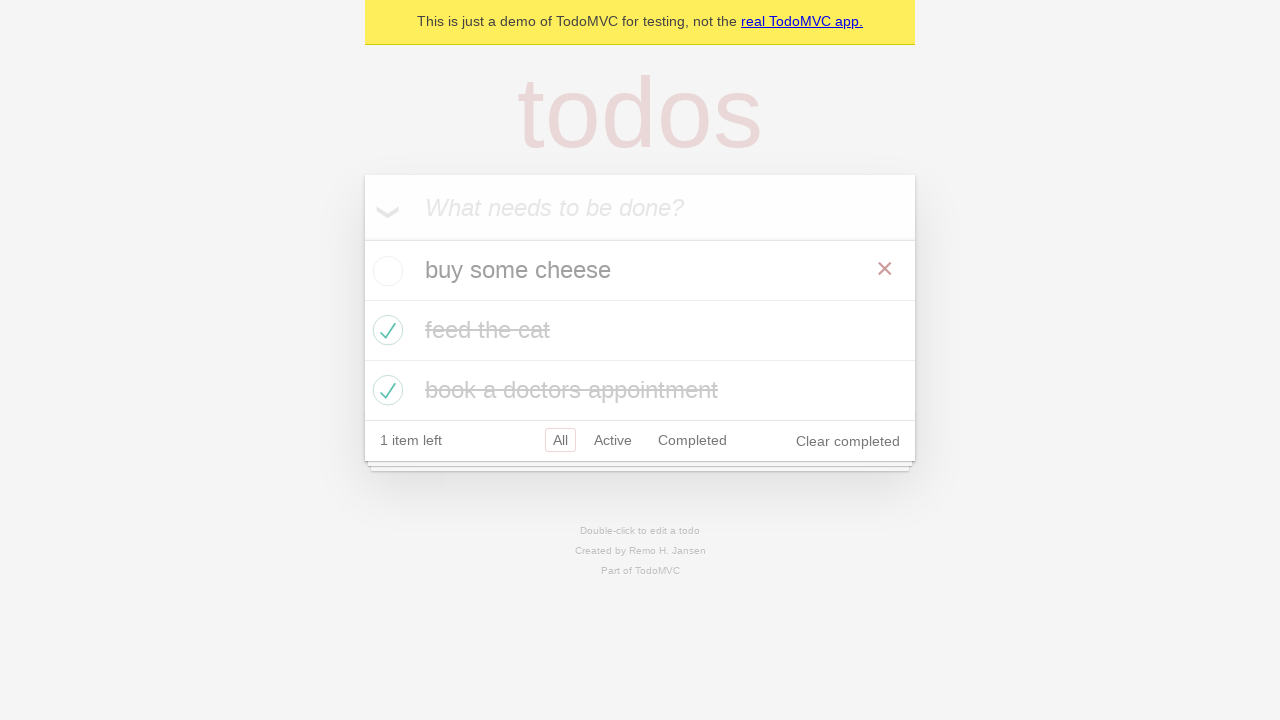

Checked first todo item again at (385, 271) on internal:testid=[data-testid="todo-item"s] >> nth=0 >> internal:role=checkbox
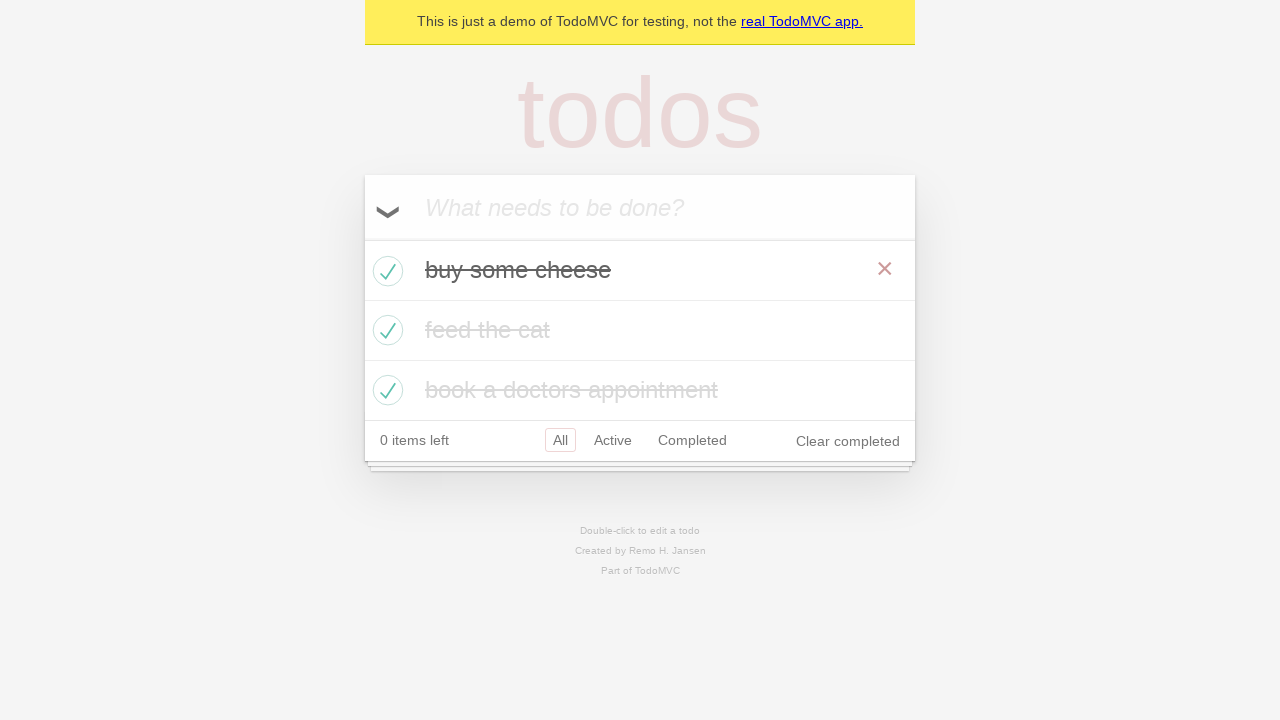

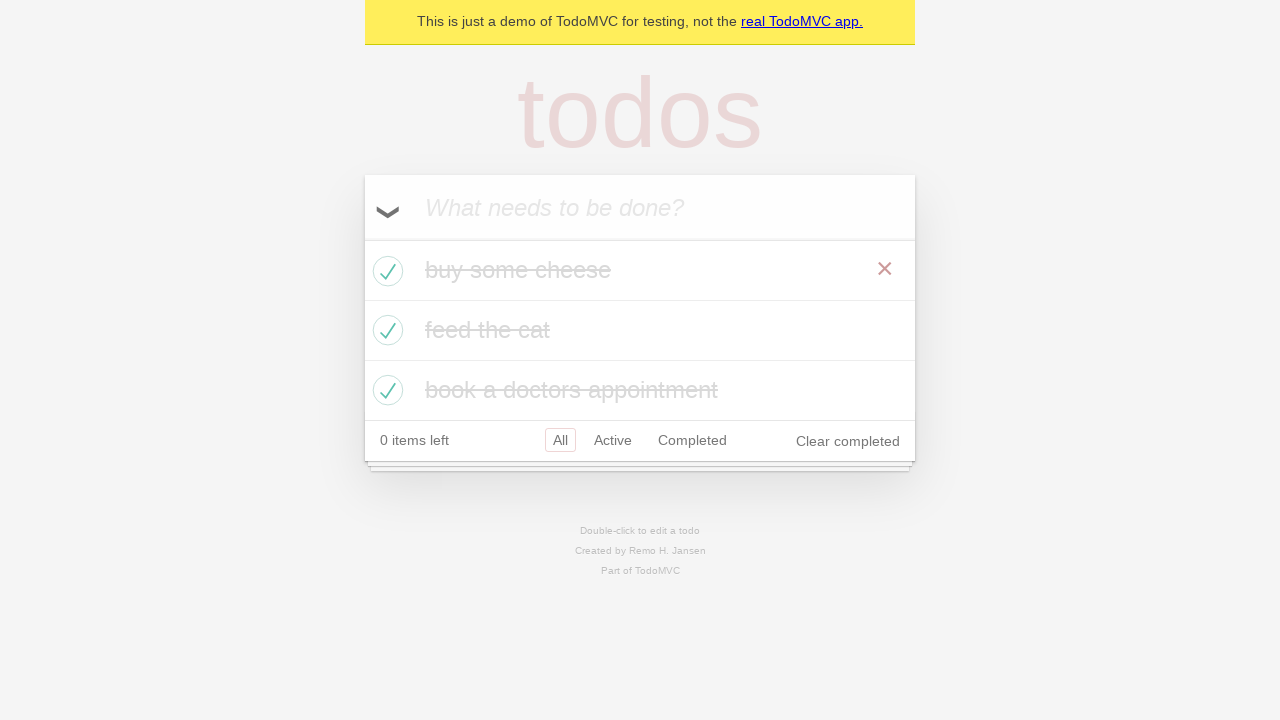